Tests JavaScript prompt popup handling by clicking a button that triggers a prompt, entering a name in the prompt text box, and accepting the alert dialogs.

Starting URL: http://www.tizag.com/javascriptT/javascriptprompt.php

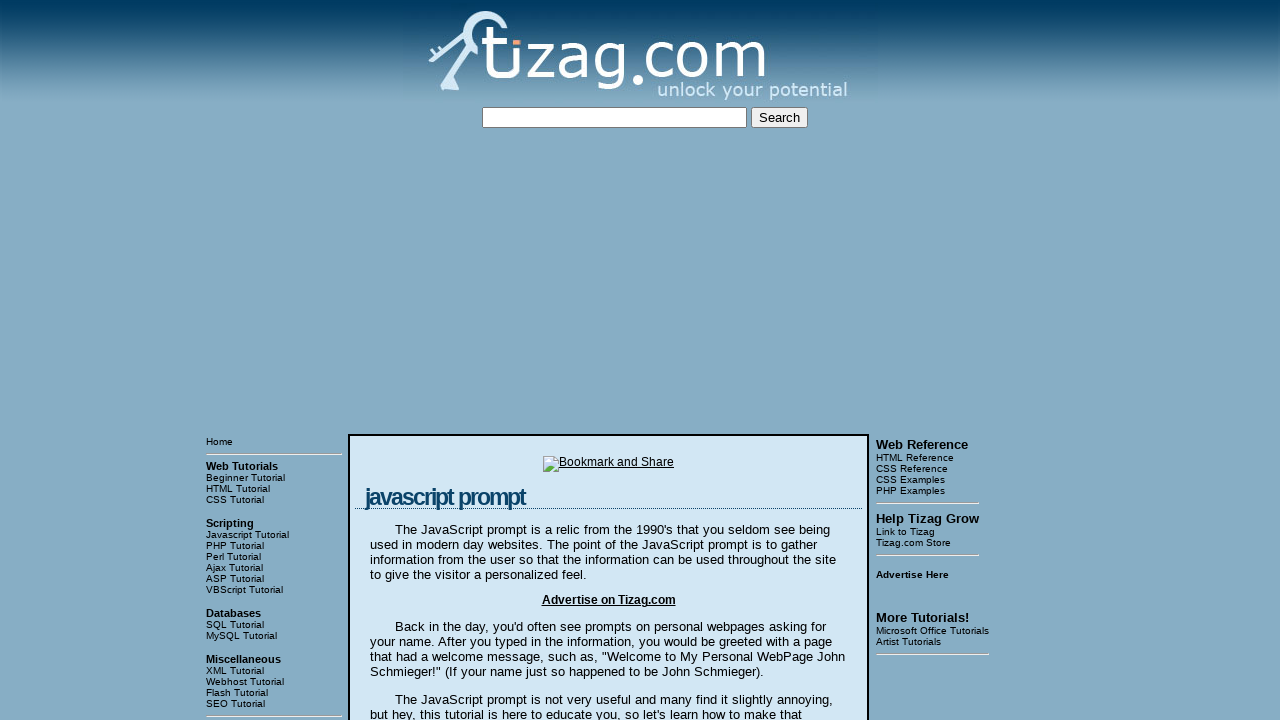

Set up dialog handler for JavaScript prompts and alerts
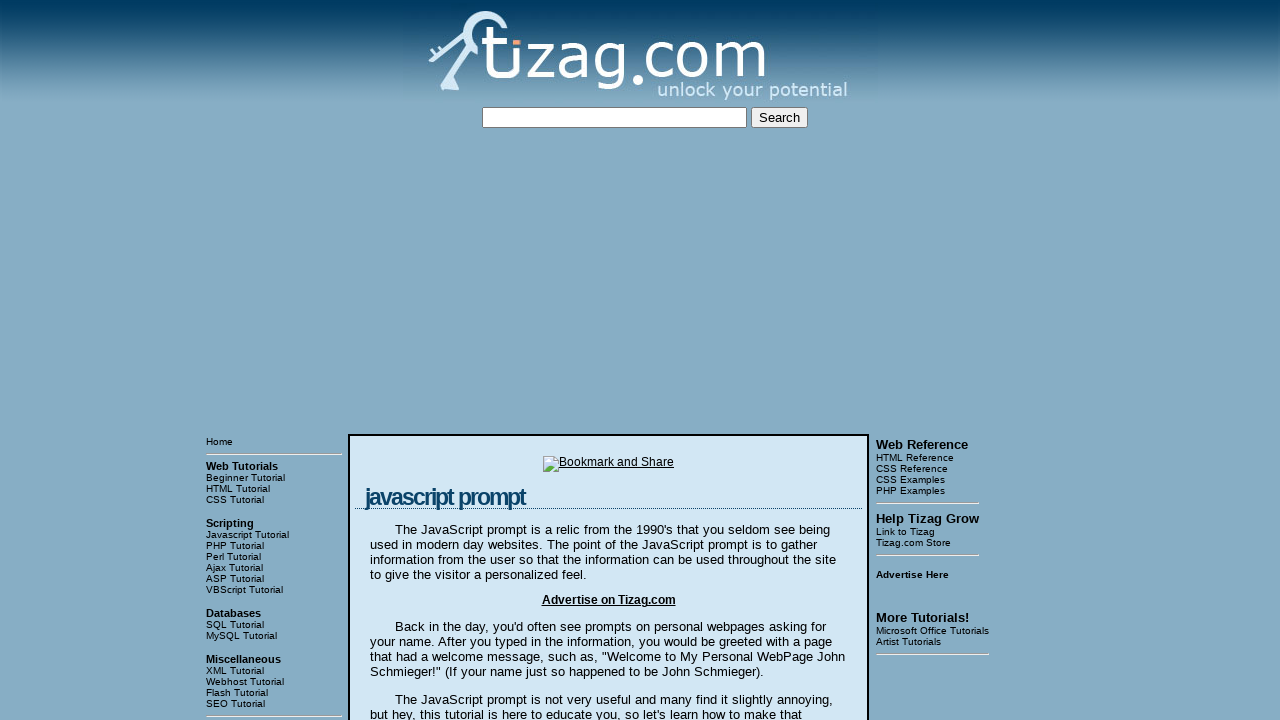

Clicked the 'Say my name!' button to trigger the prompt popup at (419, 361) on input[value='Say my name!']
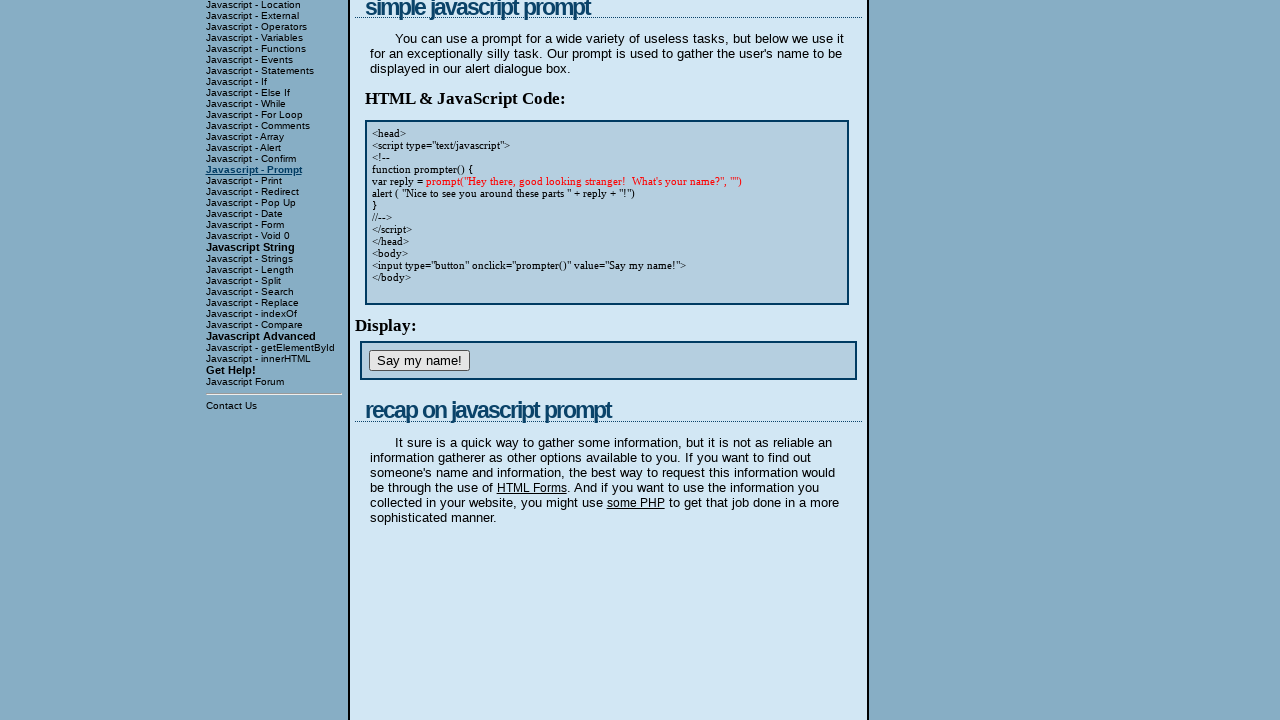

Waited for the page to process the dialogs
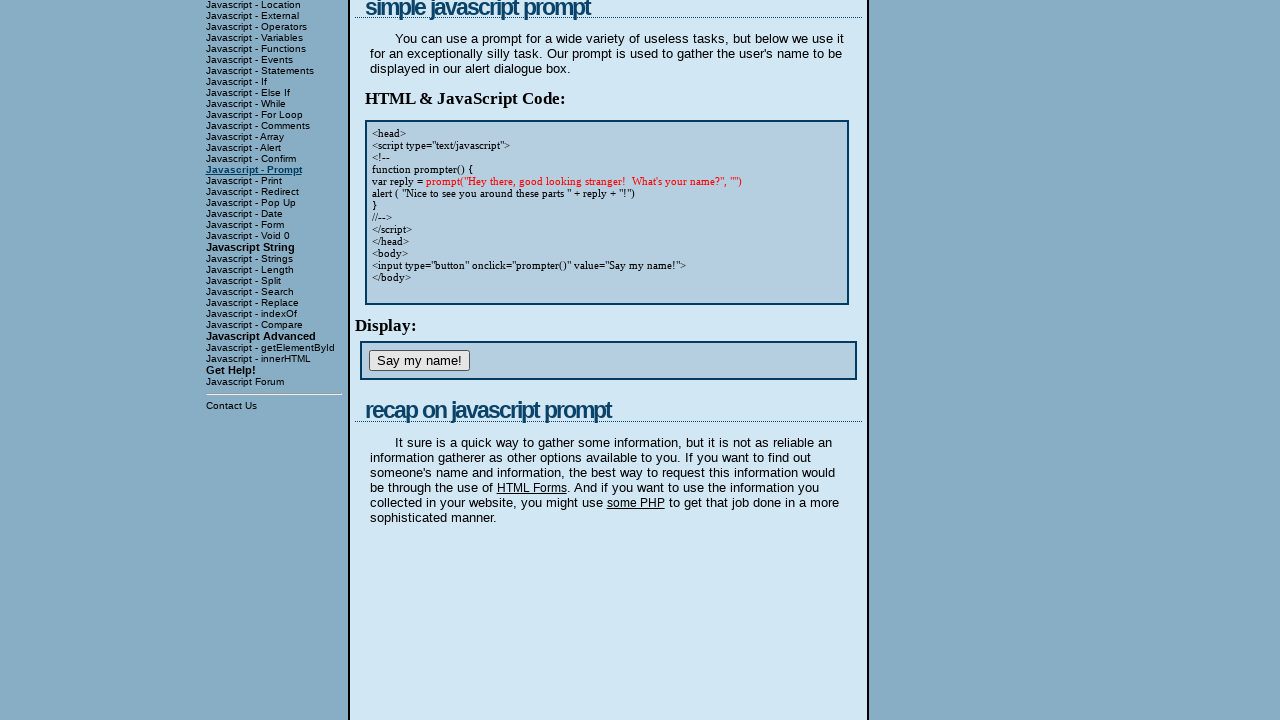

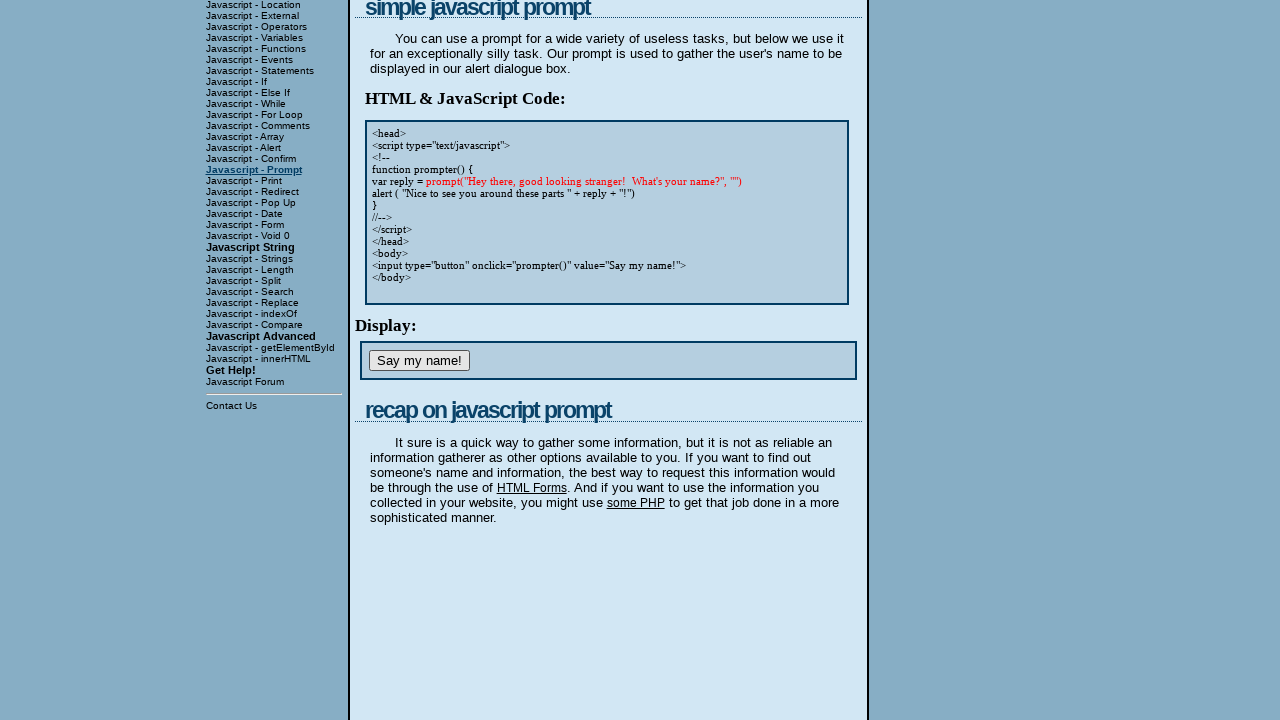